Basic test that navigates to the Platzi homepage and verifies the page loads successfully

Starting URL: https://www.platzi.com

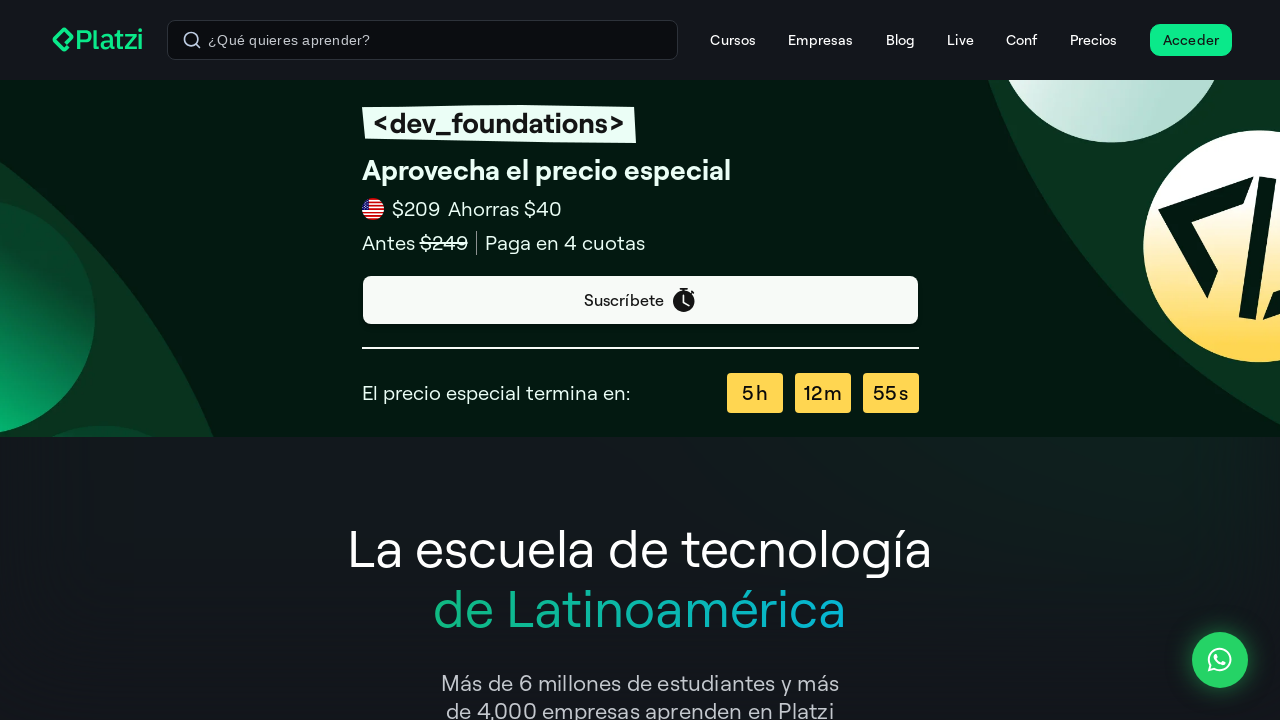

Waited for page DOM to load on Platzi homepage
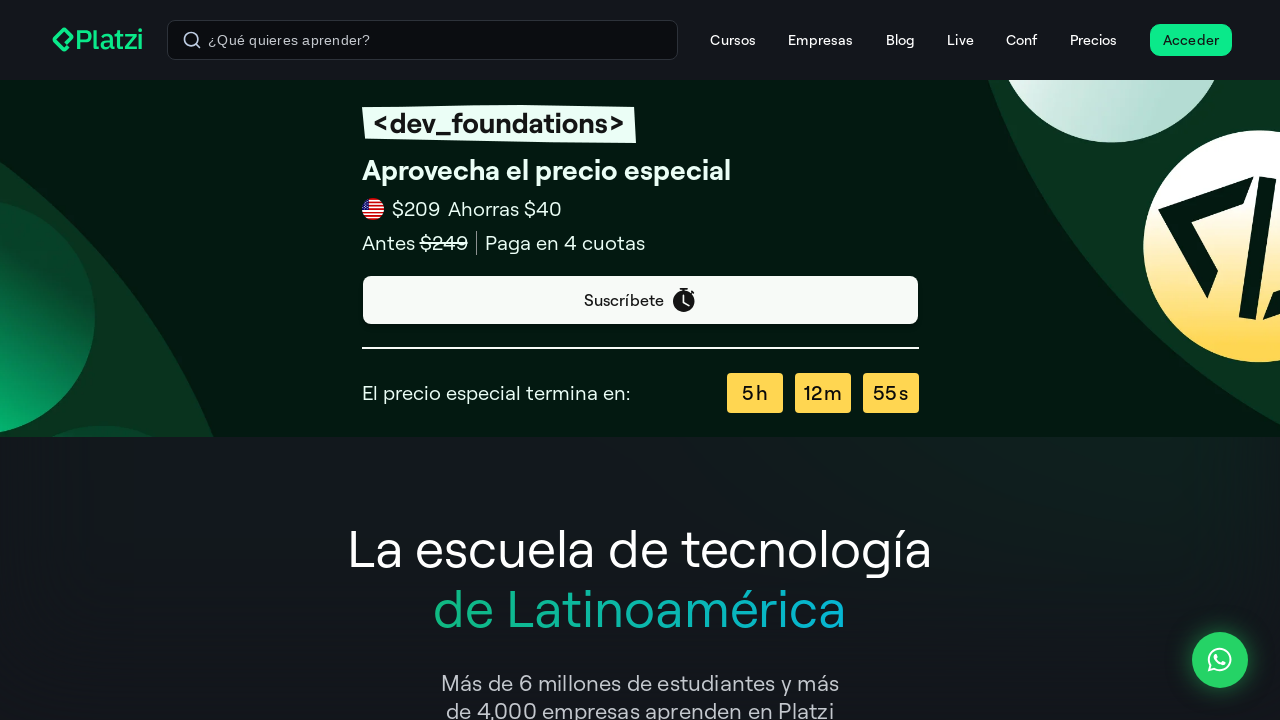

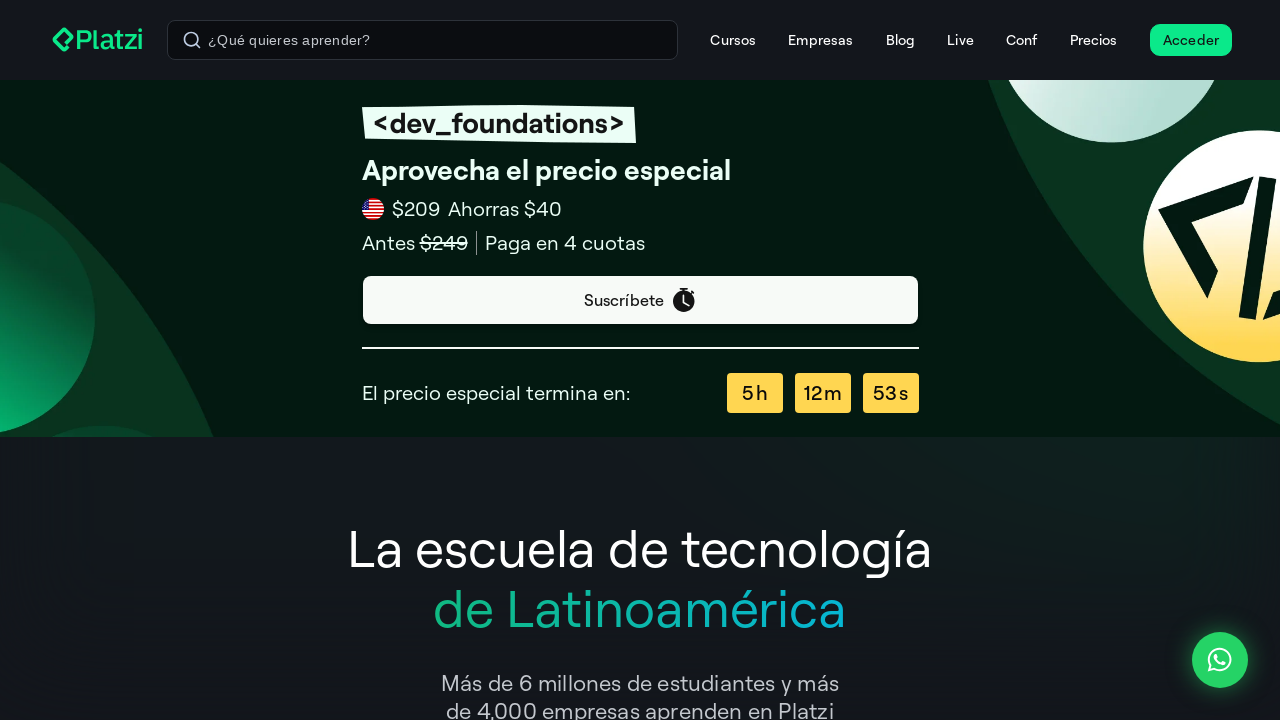